Tests right-click (context click) functionality on an element in the jQueryUI website sidebar navigation

Starting URL: https://www.jqueryui.com

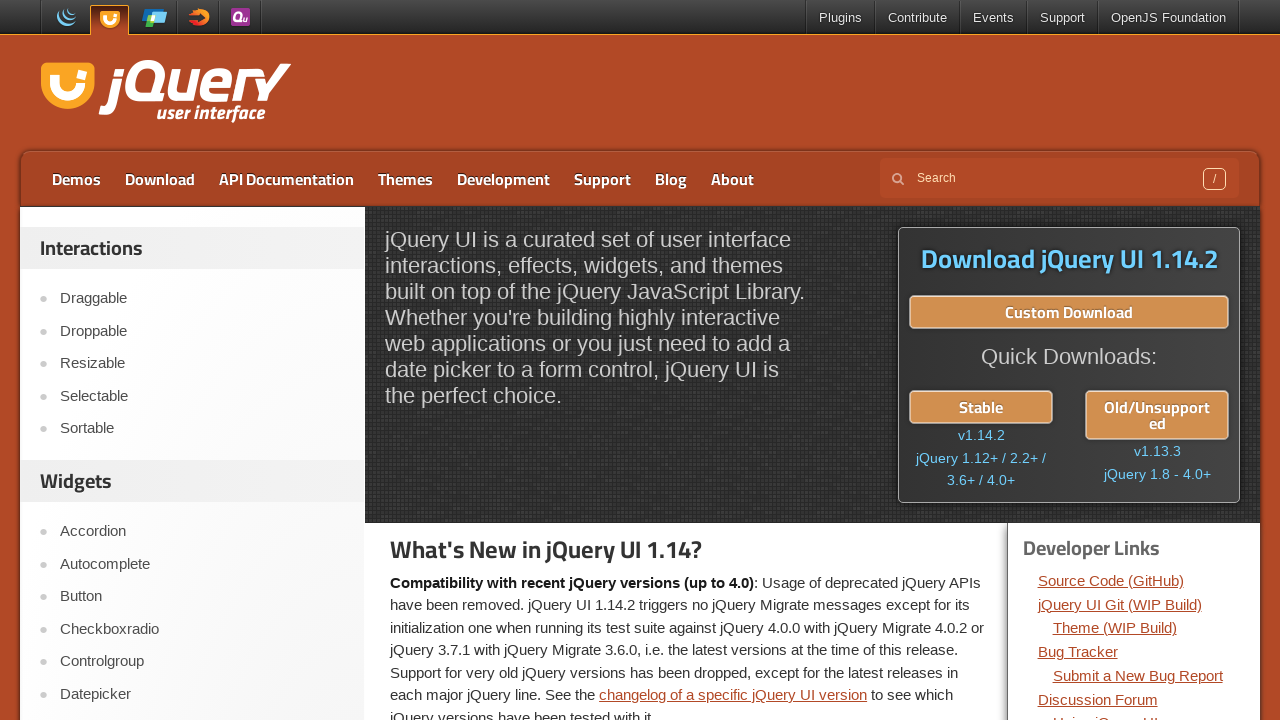

Located sidebar navigation element (second list item link)
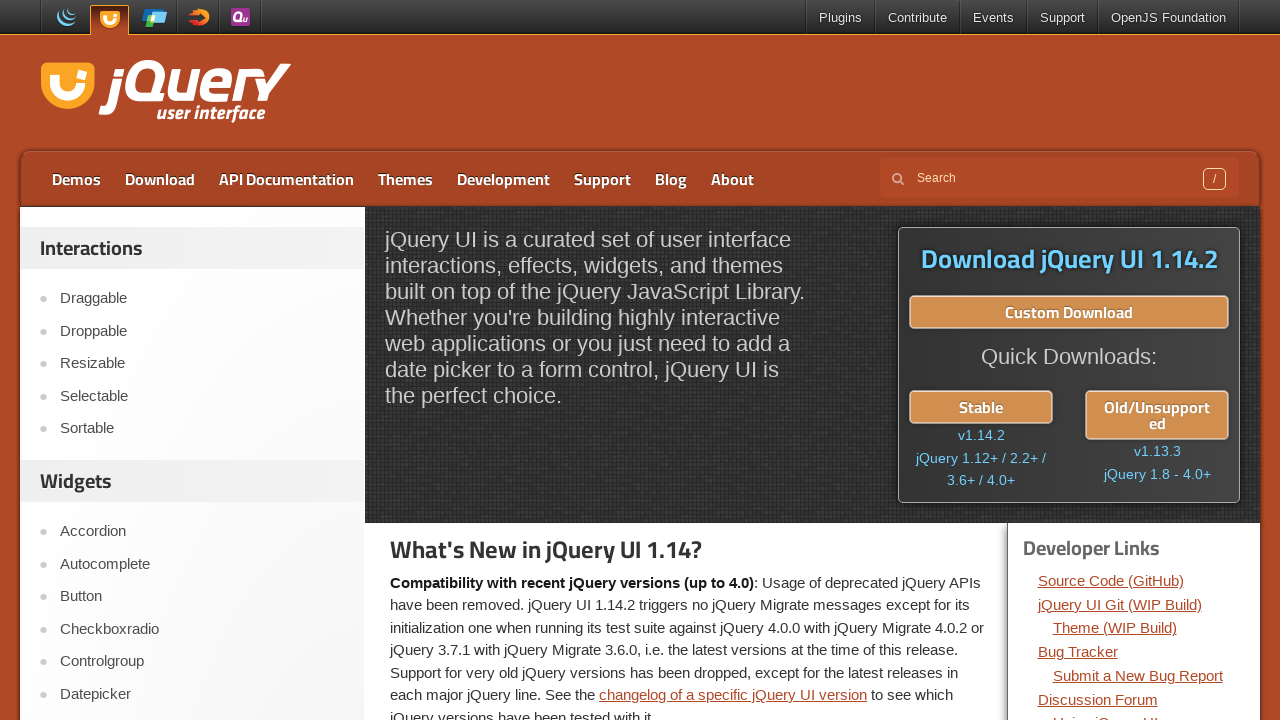

Sidebar element became visible
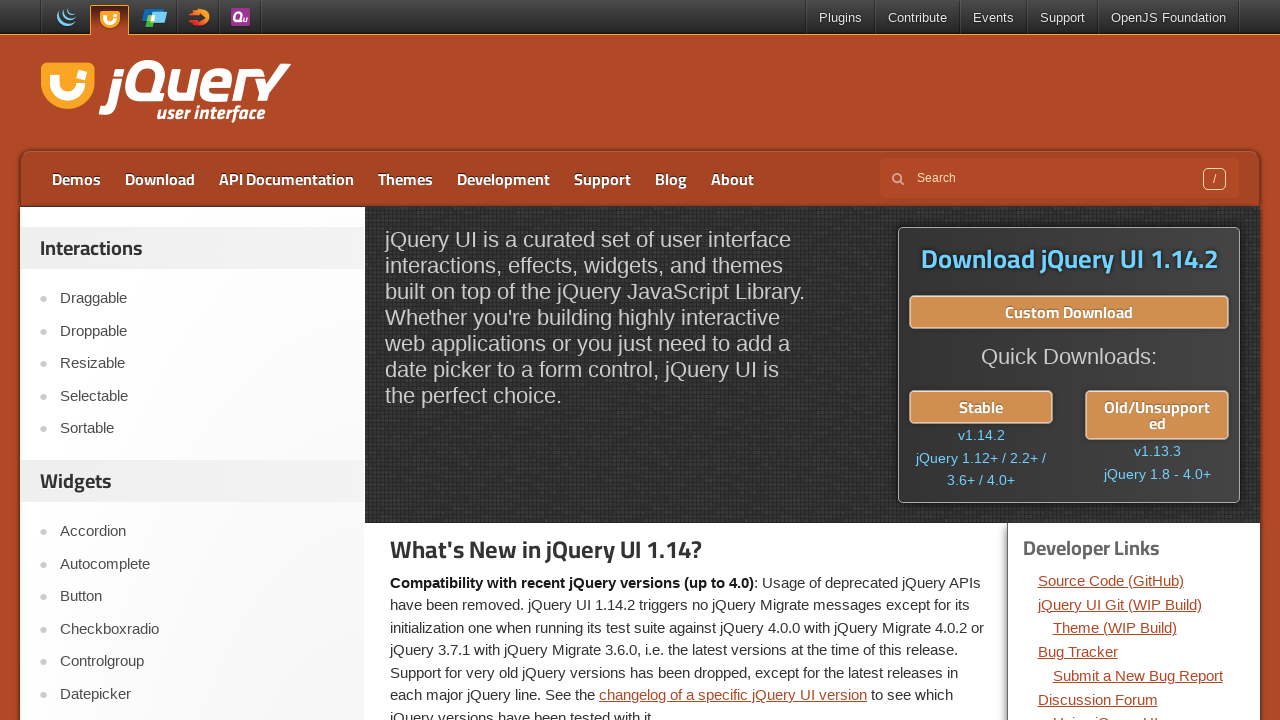

Performed right-click (context click) on sidebar navigation element at (202, 331) on xpath=/html/body/div/div[2]/div/div[2]/aside[1]/ul/li[2]/a
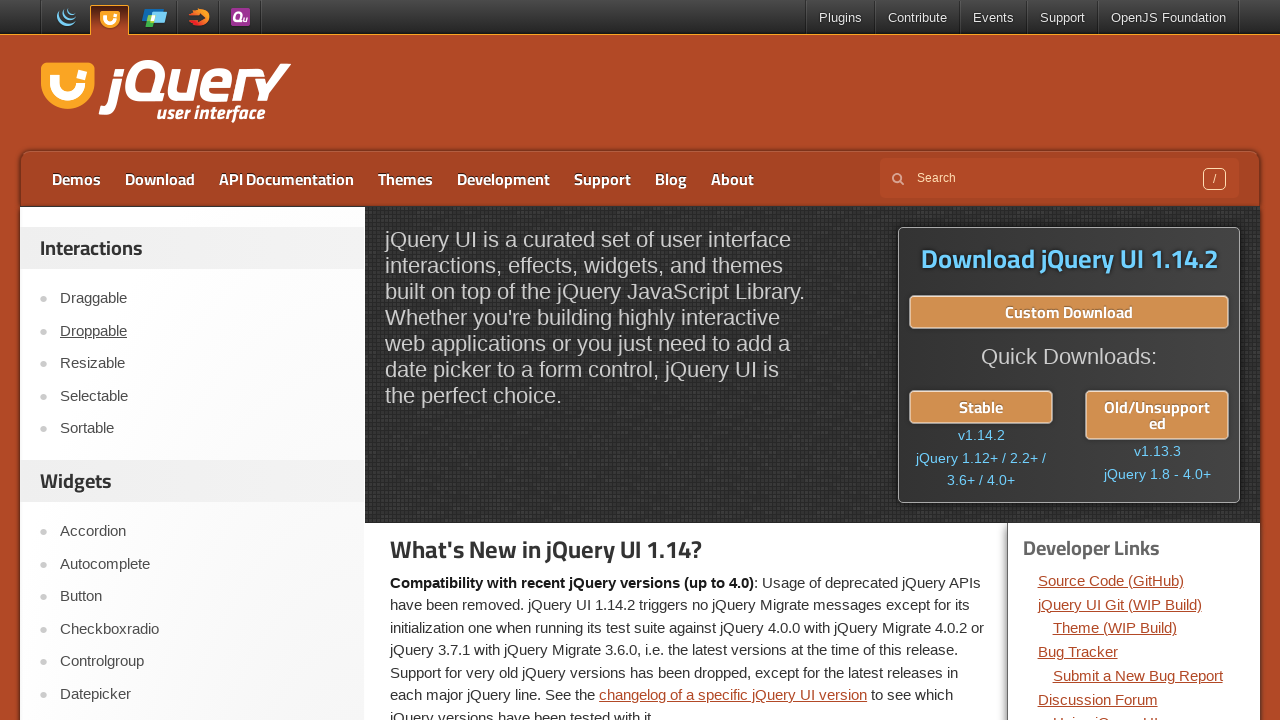

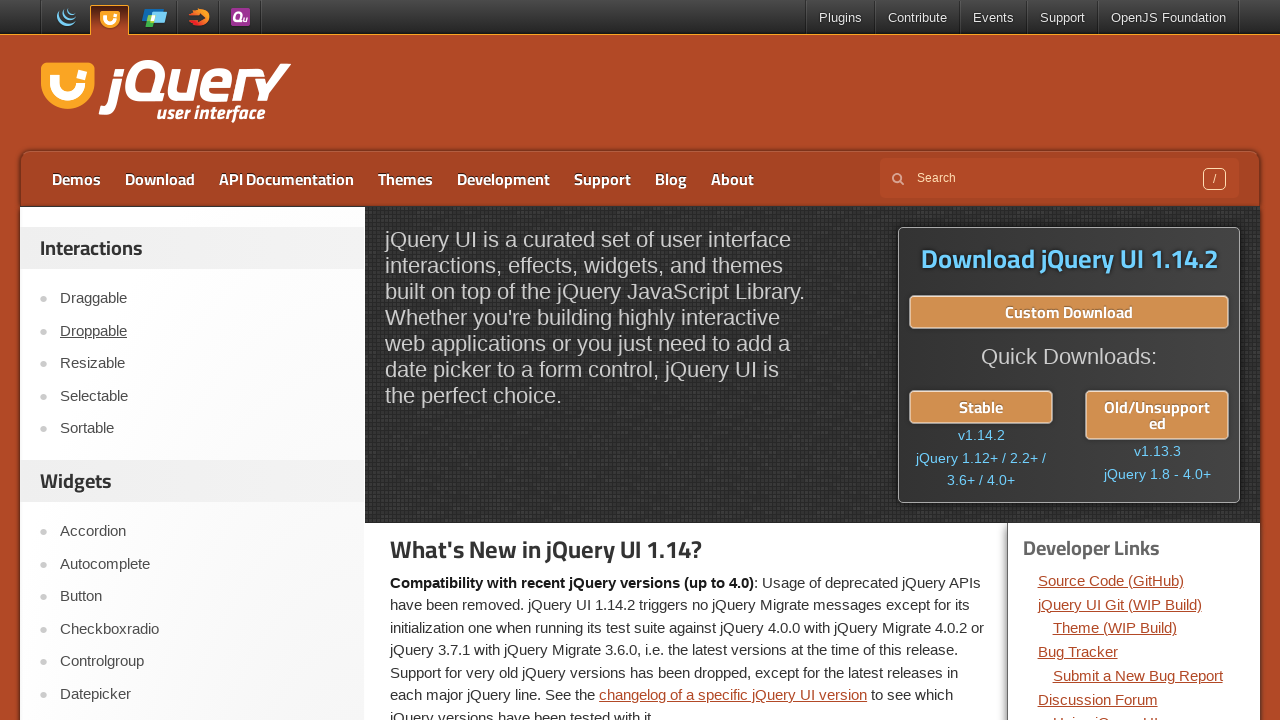